Verifies that the B2B Combo 3P page for Curitiba is accessible

Starting URL: https://assine.vivo.com.br/curitiba_PR/empresas/pequenas-e-medias/combos

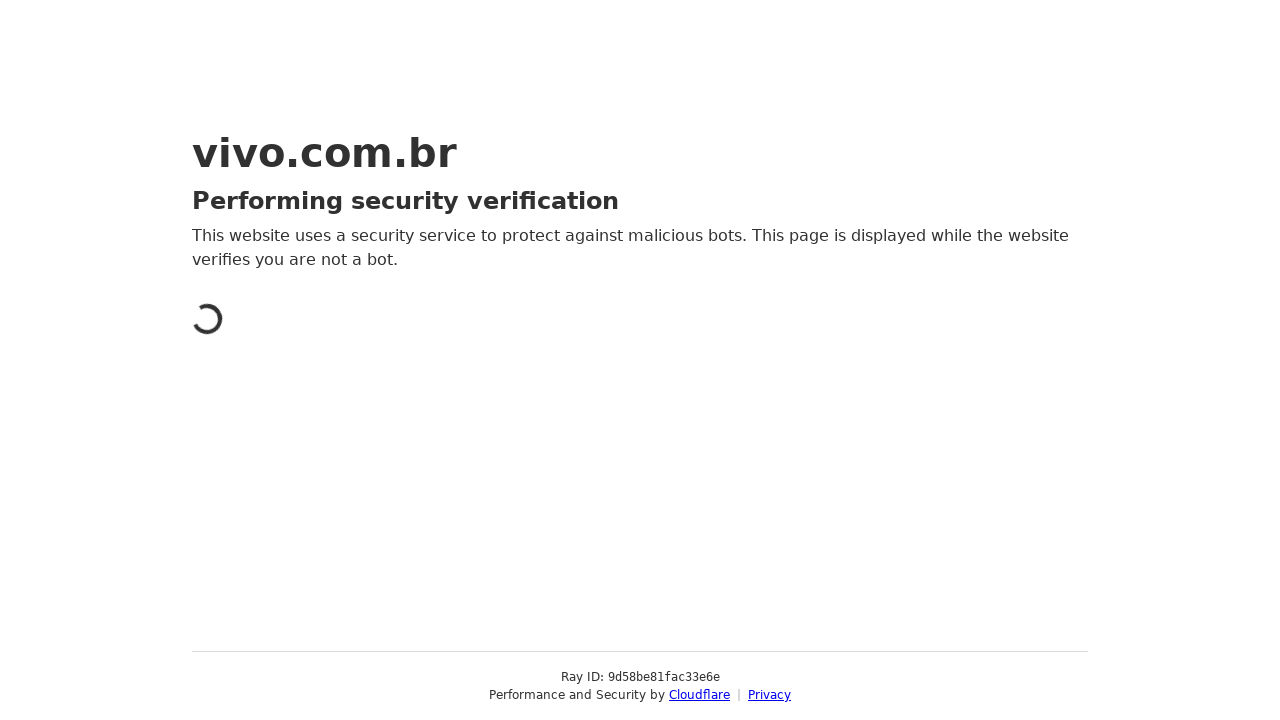

Reloaded the B2B Combo 3P page for Curitiba
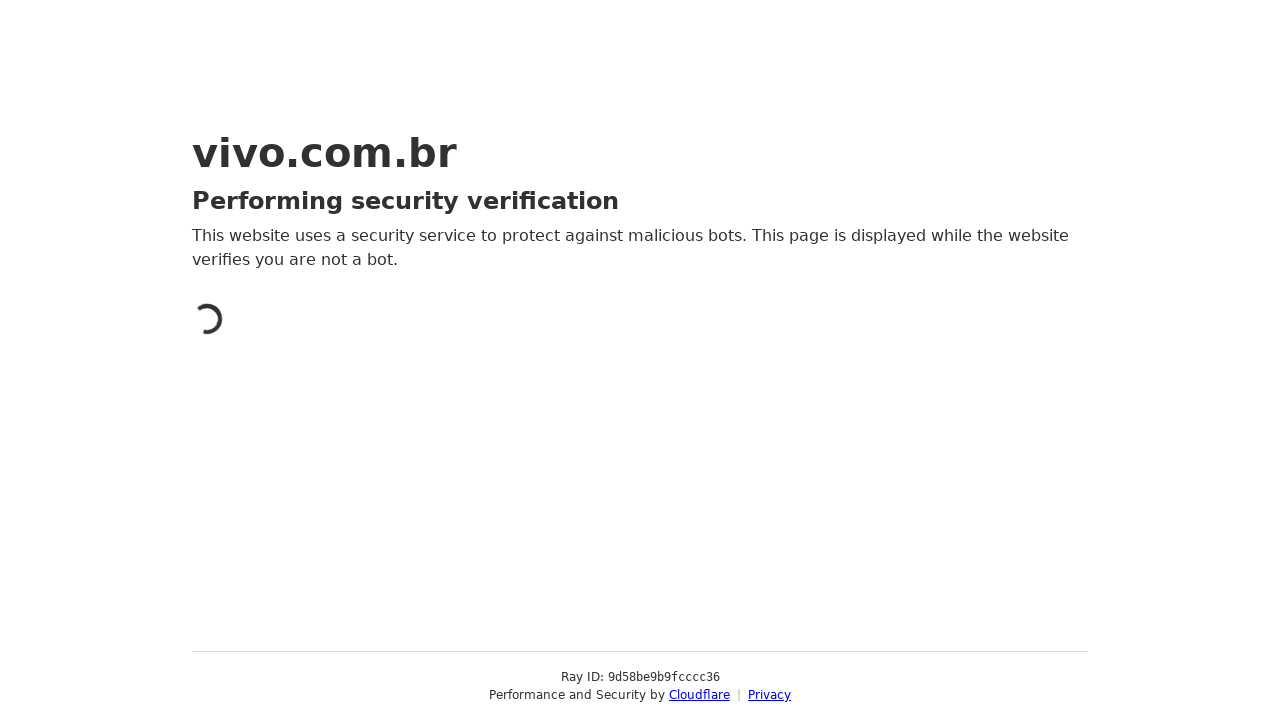

Page fully loaded with networkidle state
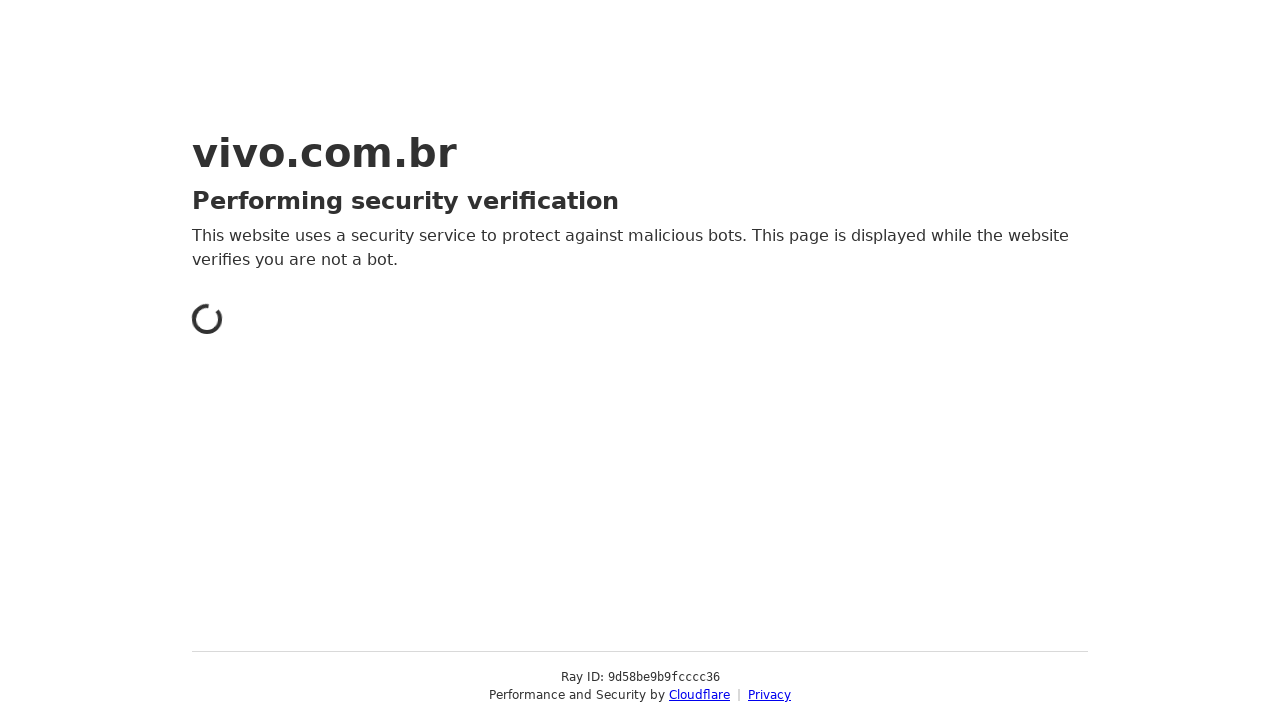

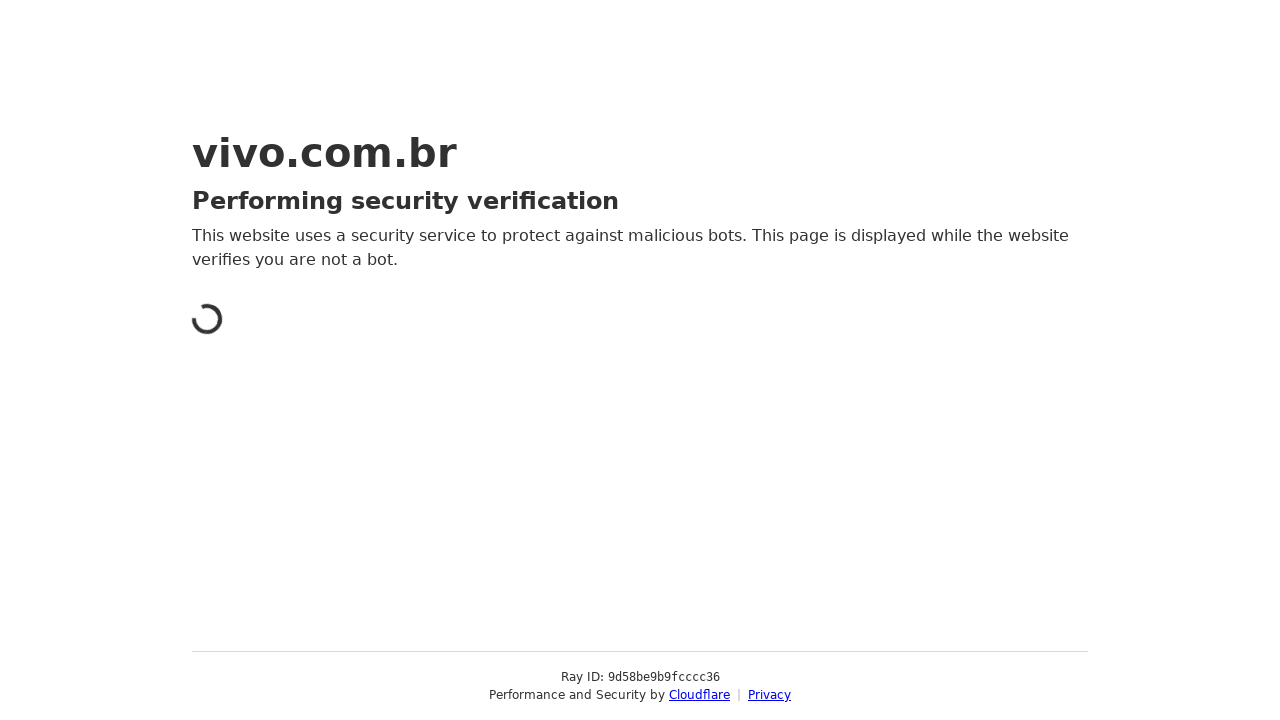